Opens the ChromeDriver storage page for version 112.0.5615.49. This is a minimal script that only navigates to a URL with no further interactions.

Starting URL: https://chromedriver.storage.googleapis.com/index.html?path=112.0.5615.49/

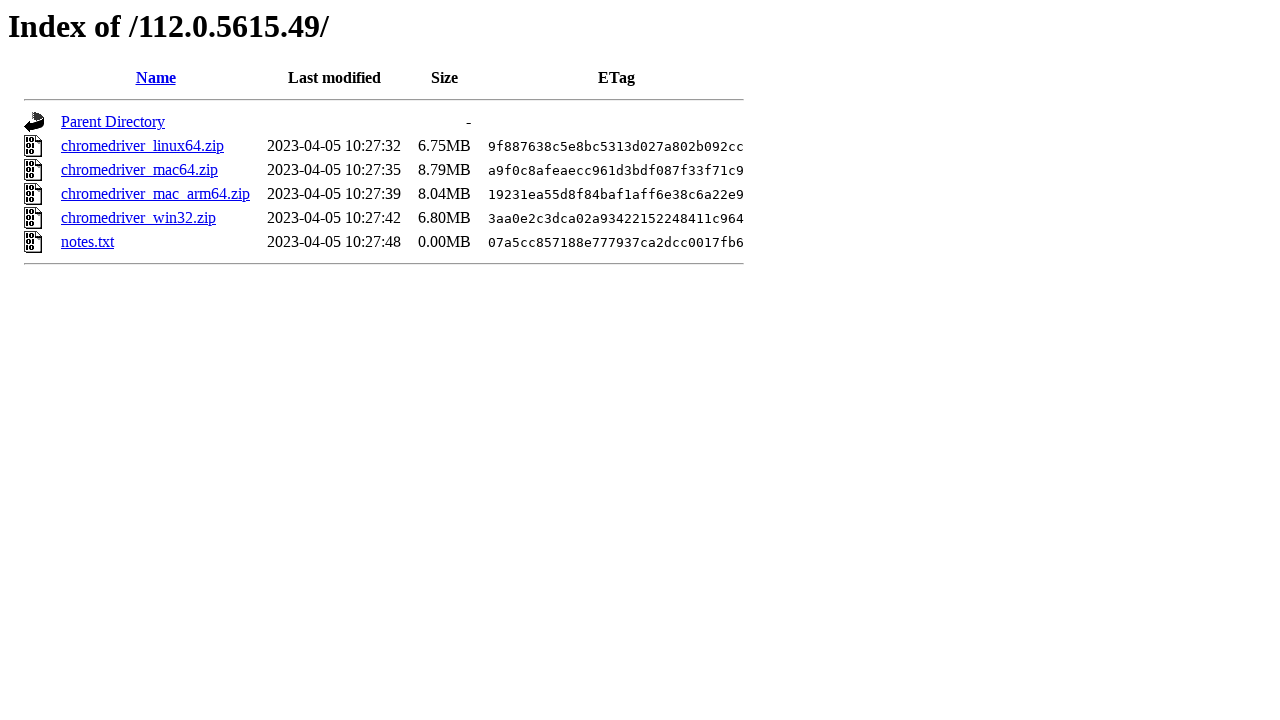

Navigated to ChromeDriver storage page for version 112.0.5615.49
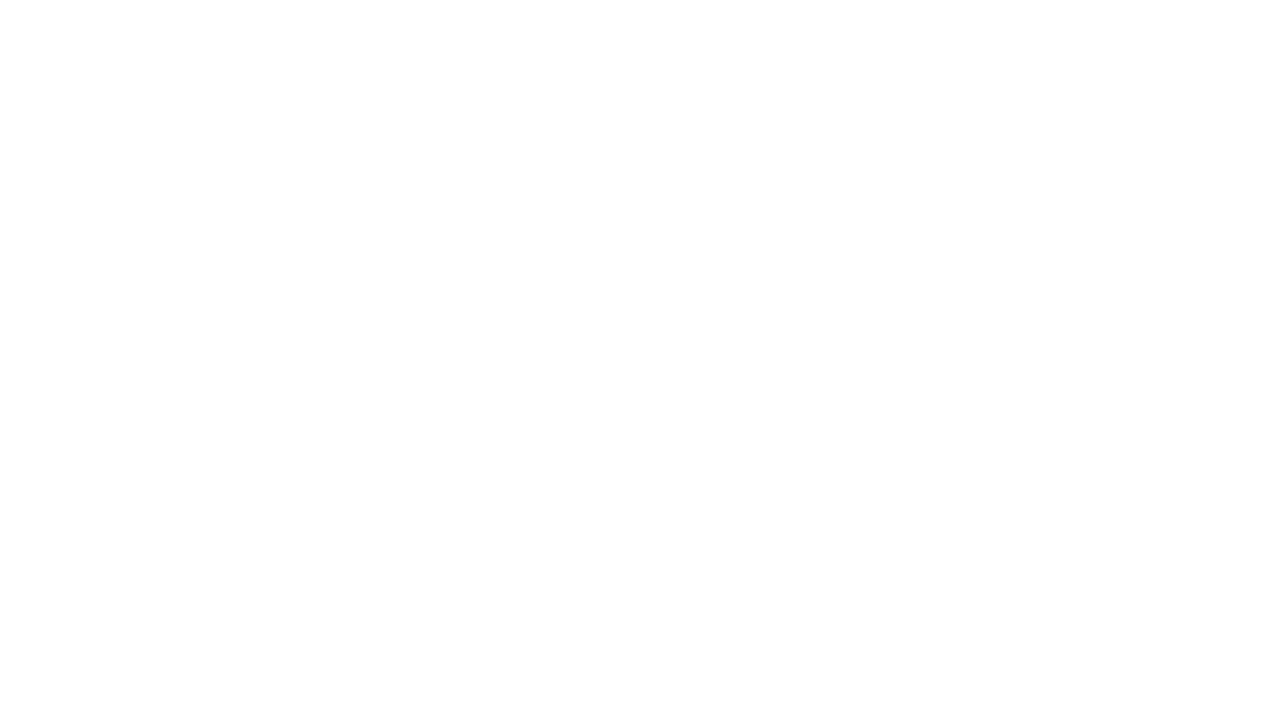

Page fully loaded (domcontentloaded state)
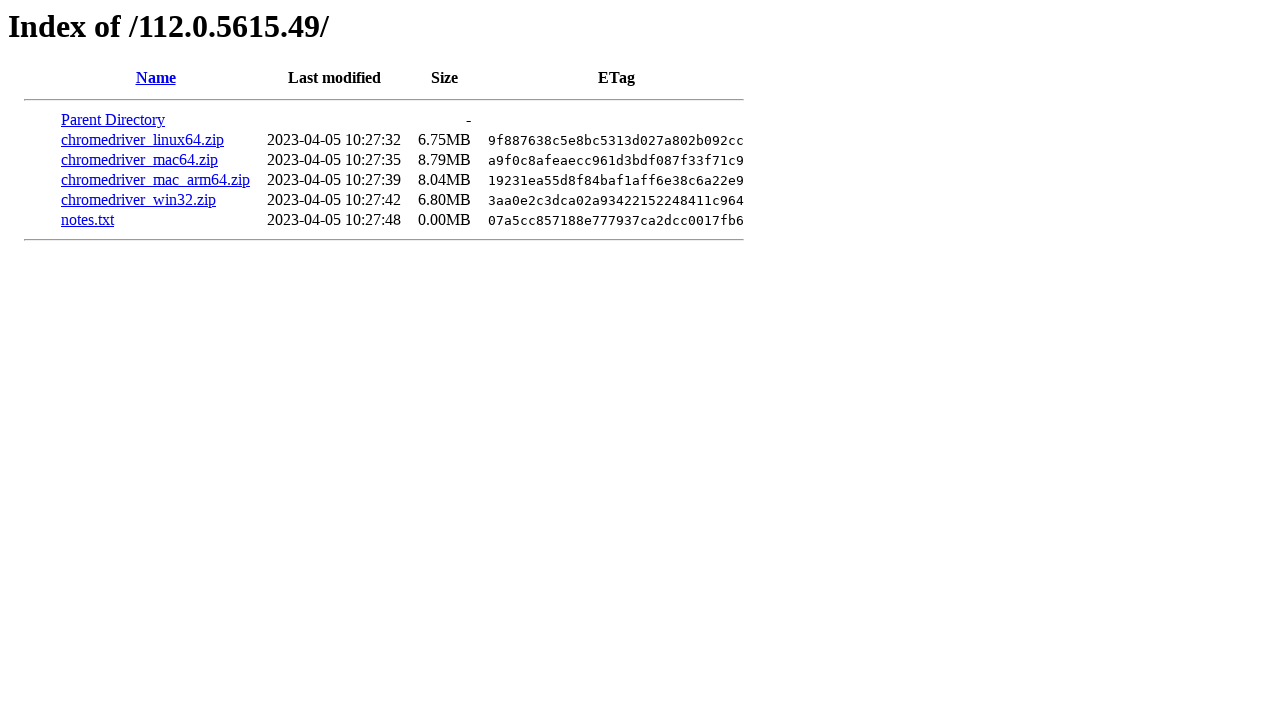

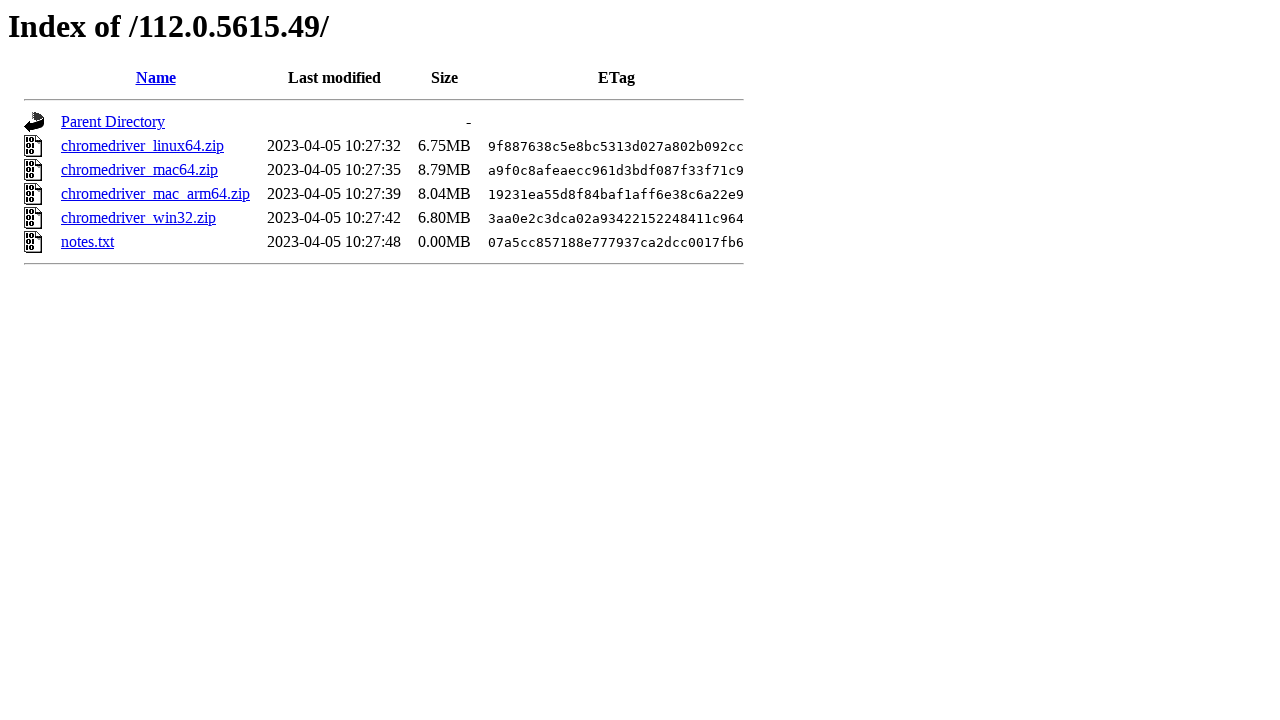